Simple test that verifies the page title and fills in the name input field on the form fields practice page.

Starting URL: https://practice-automation.com/form-fields/

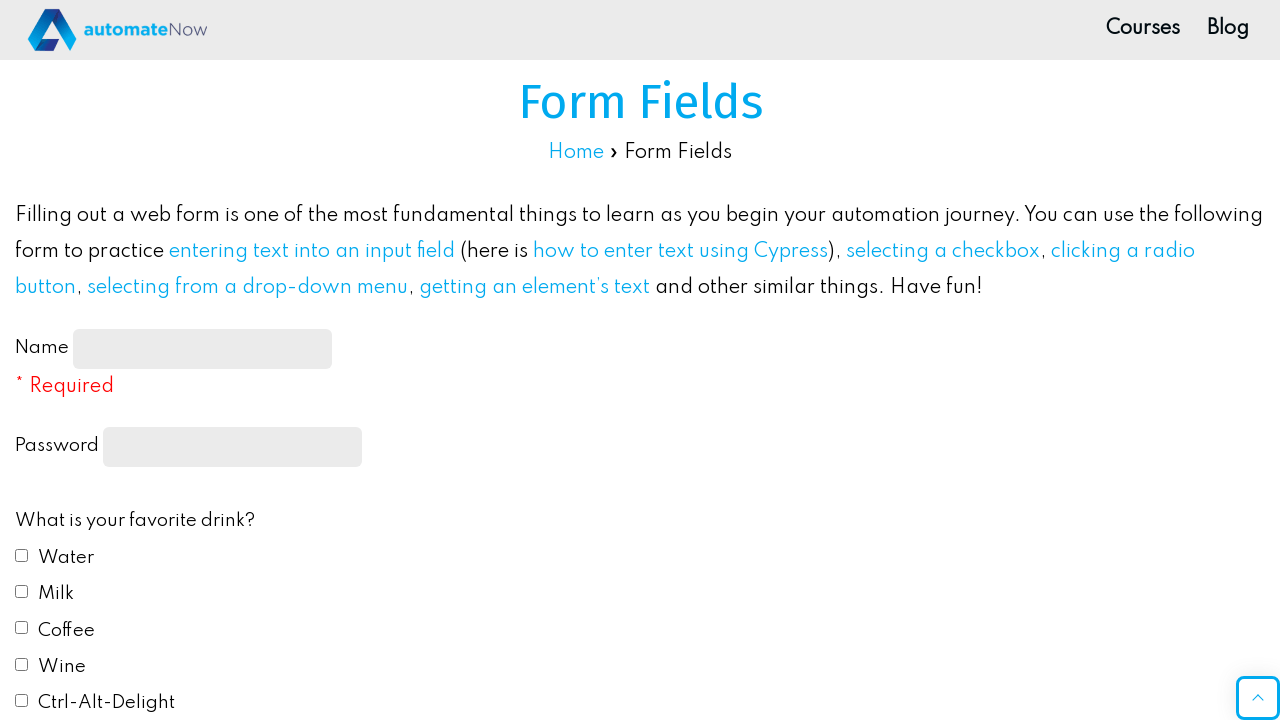

Page title element loaded and ready
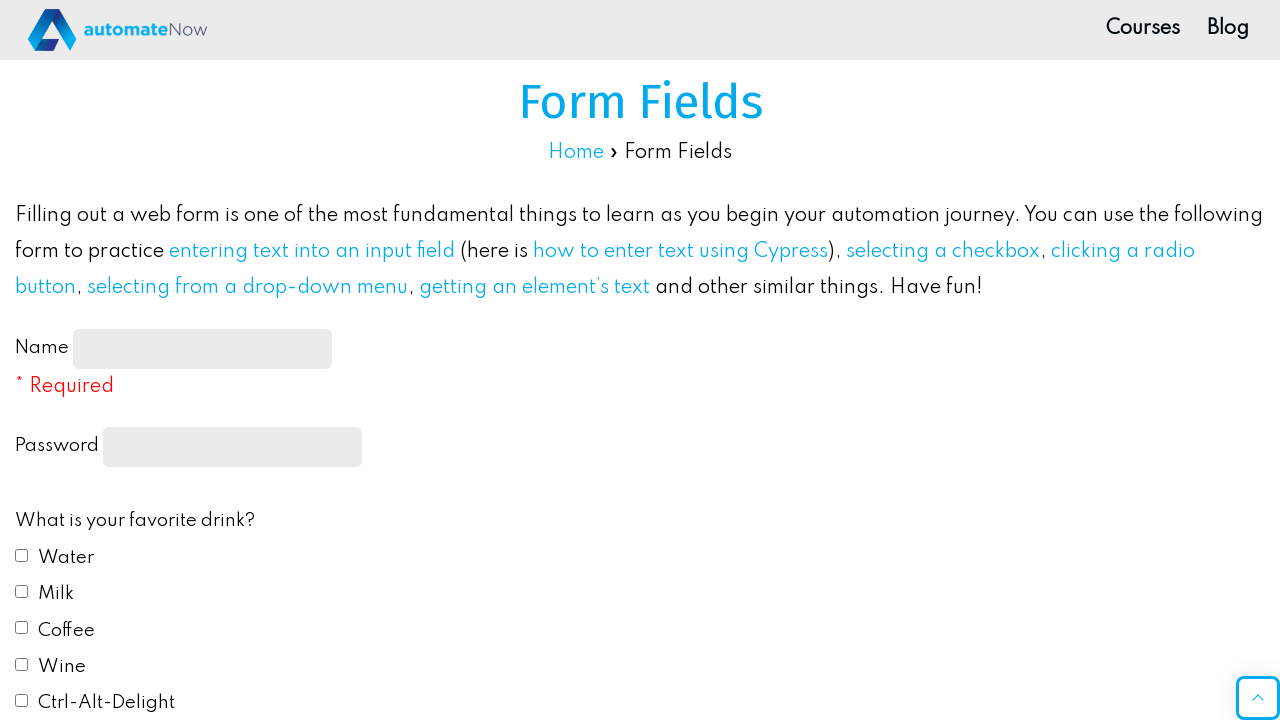

Filled name input field with 'rihab' on #name-input
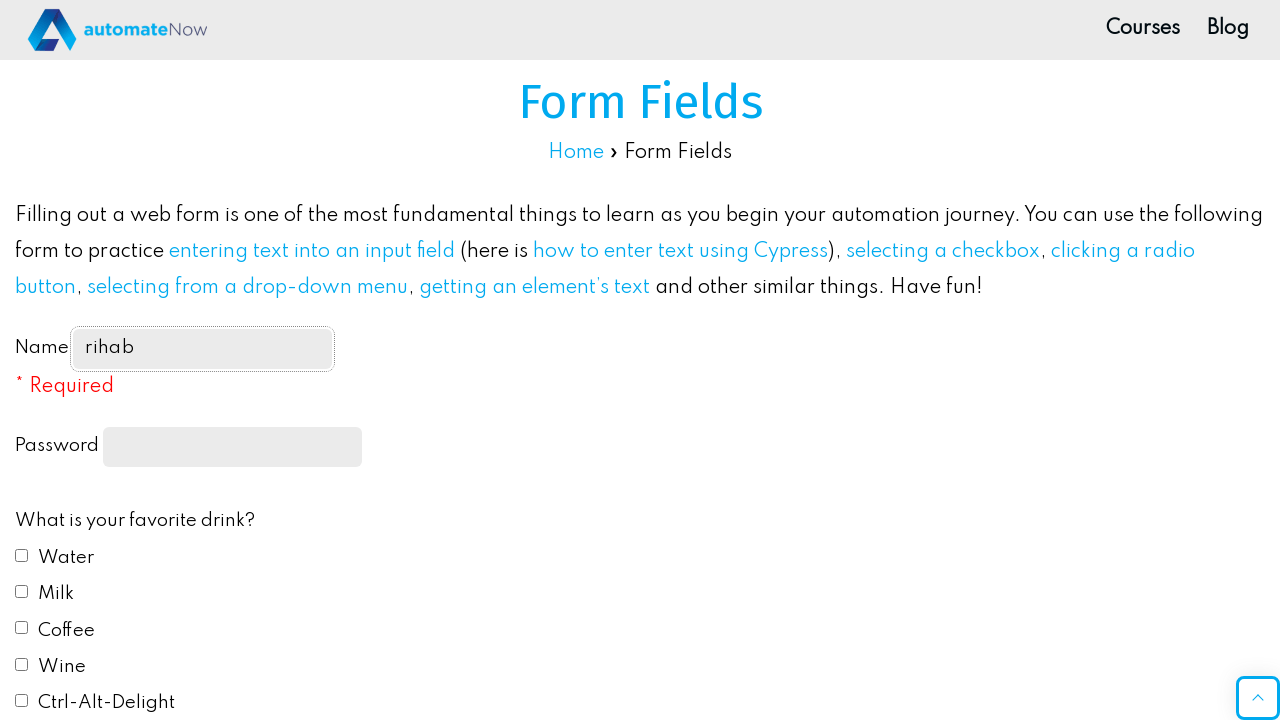

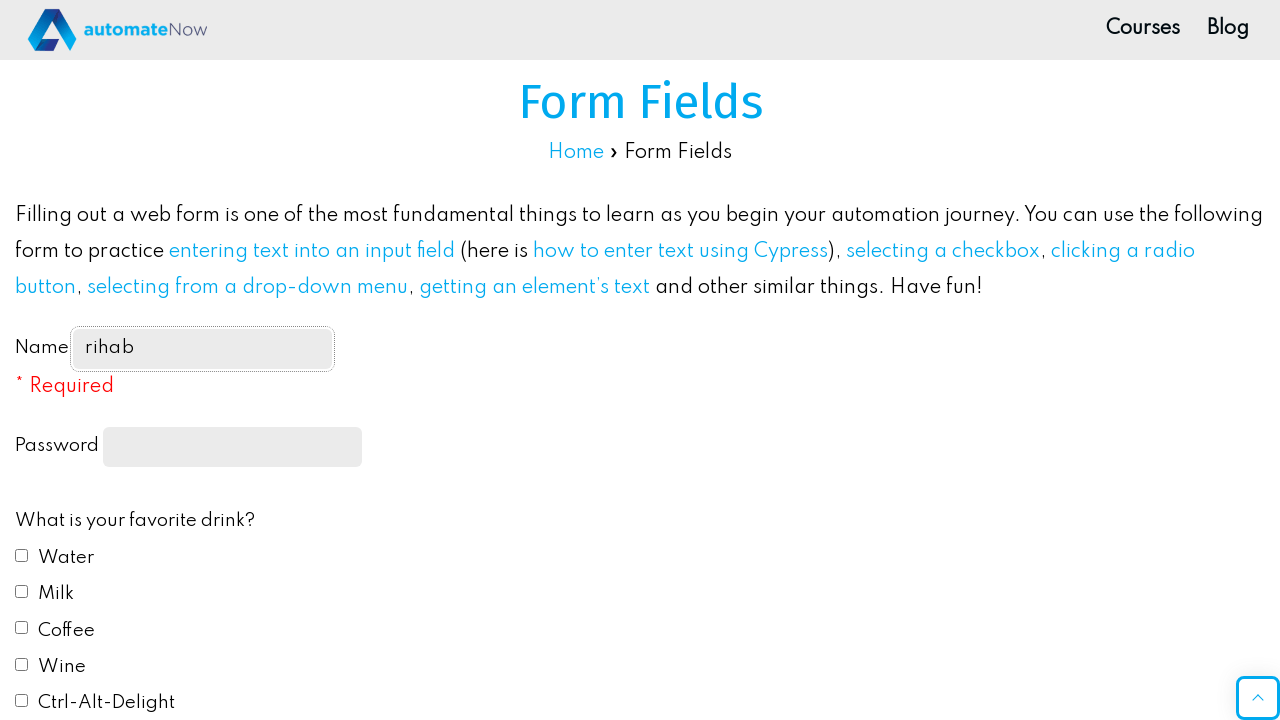